Tests adding todo items to the list by filling the input field and pressing Enter, then verifying the items appear

Starting URL: https://demo.playwright.dev/todomvc

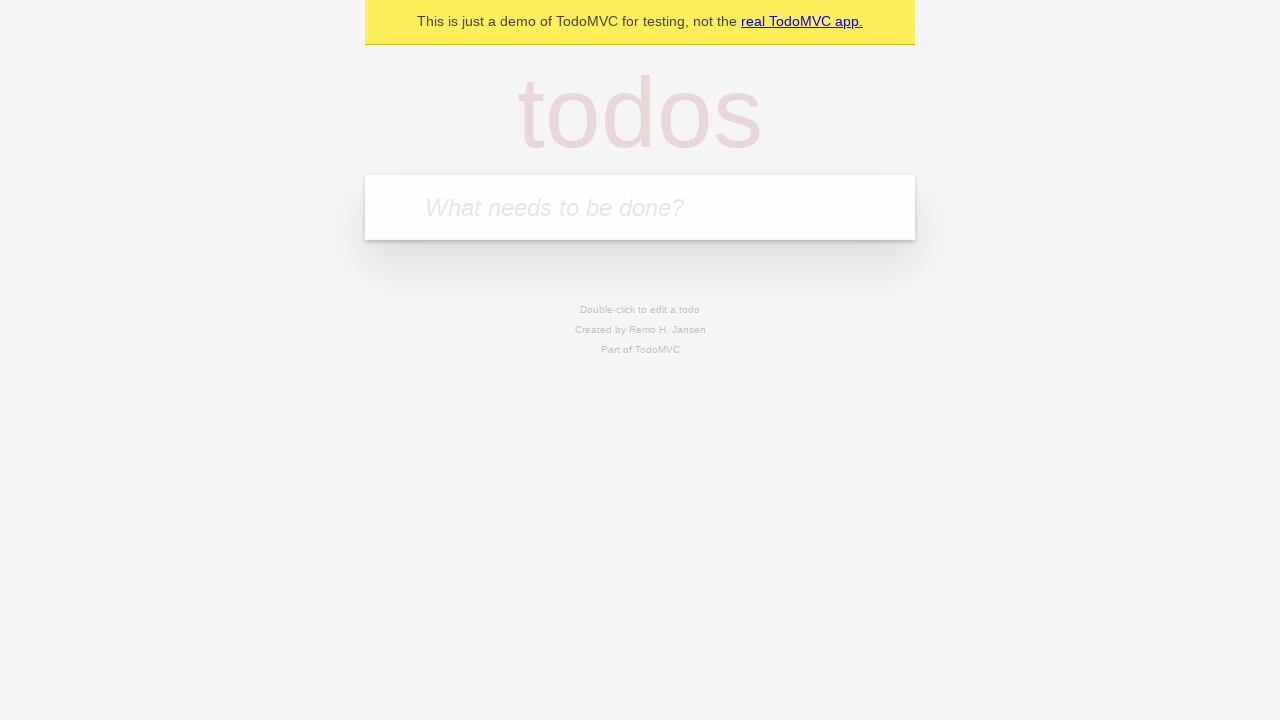

Filled todo input field with 'buy some cheese' on [placeholder='What needs to be done?']
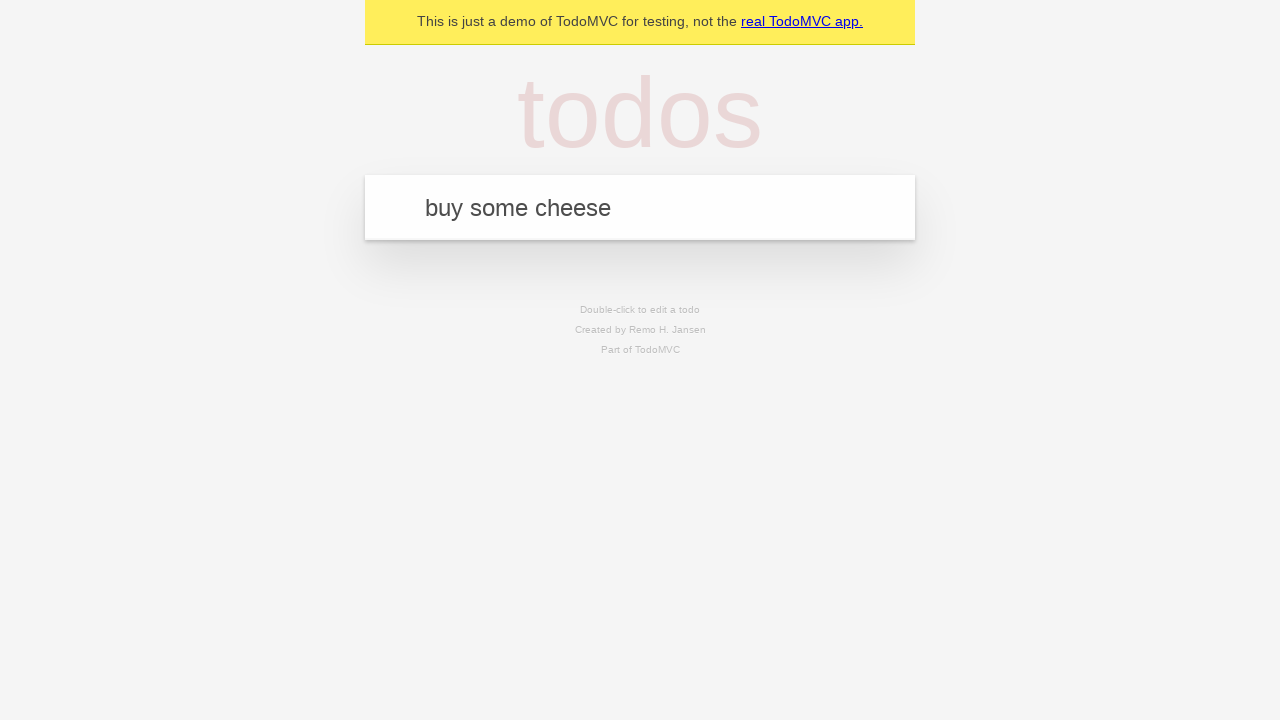

Pressed Enter to create first todo item on [placeholder='What needs to be done?']
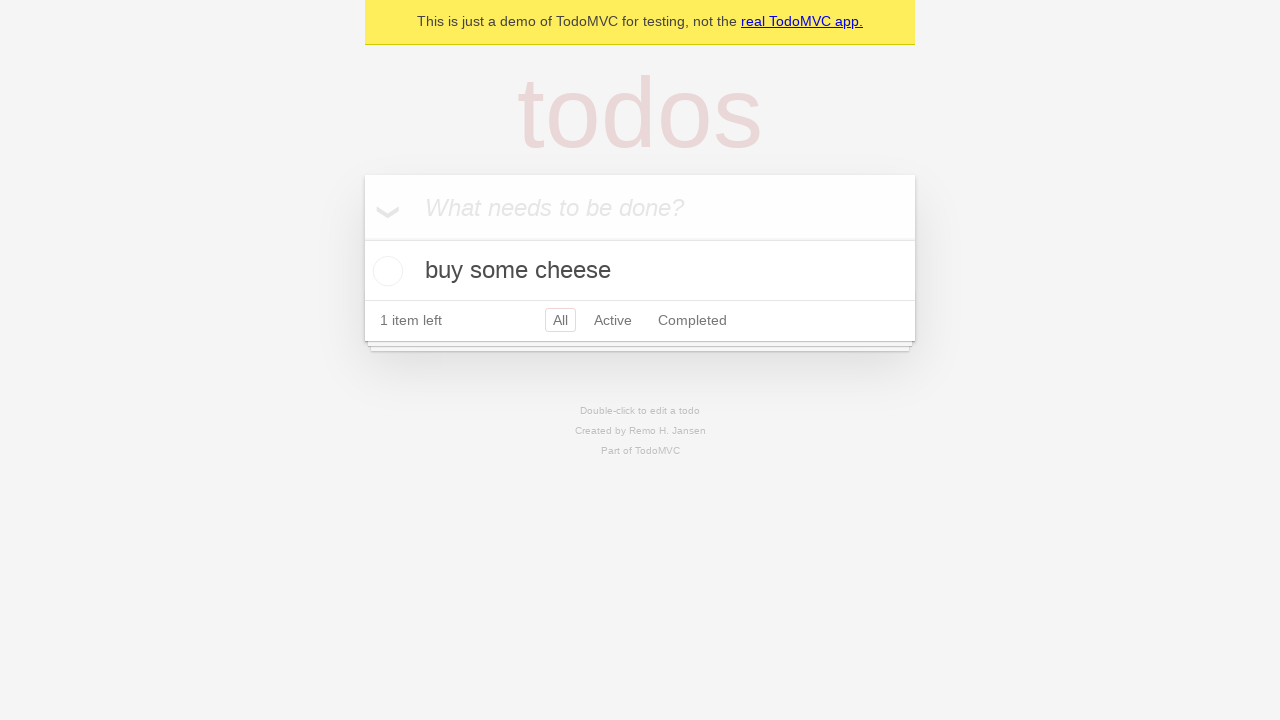

First todo item appeared in the list
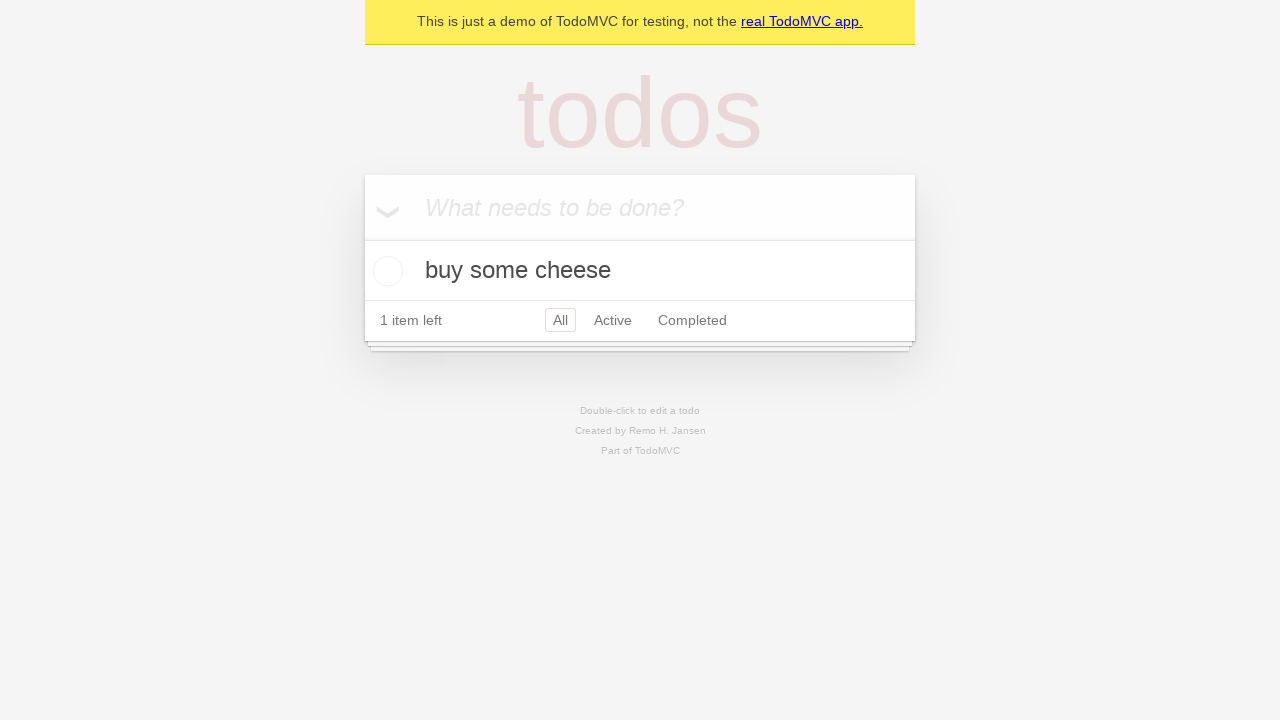

Filled todo input field with 'feed the cat' on [placeholder='What needs to be done?']
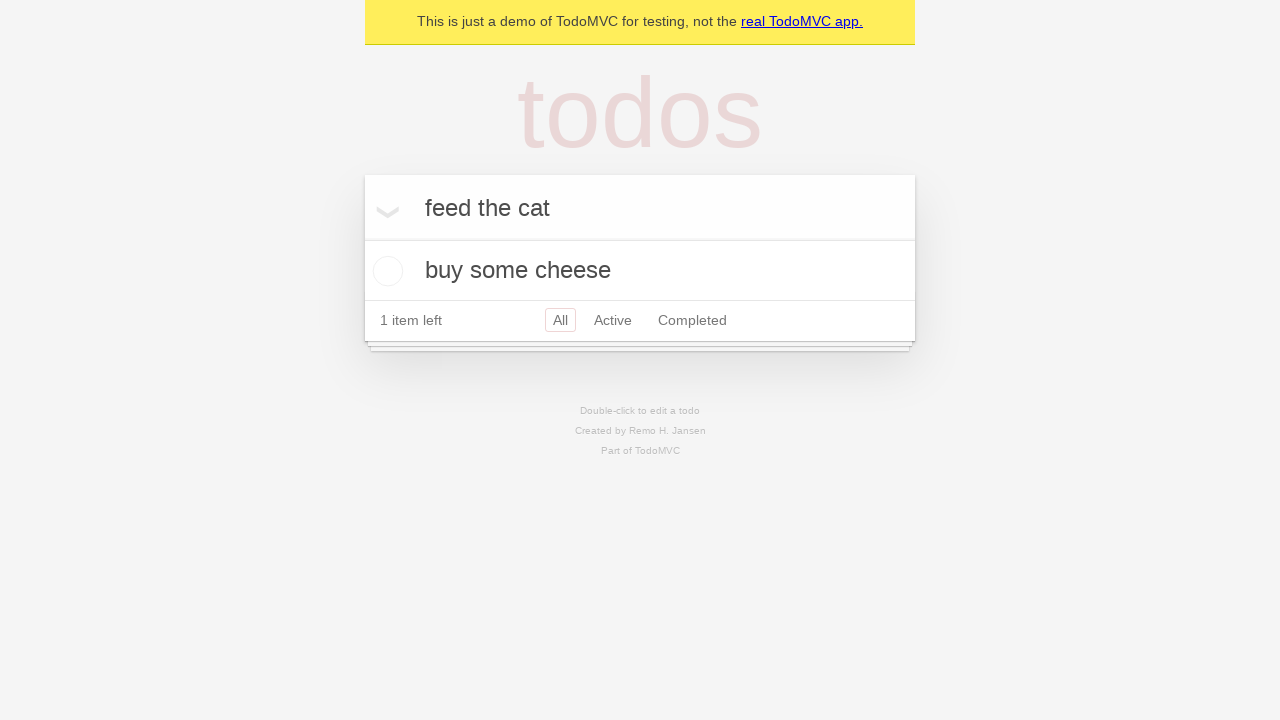

Pressed Enter to create second todo item on [placeholder='What needs to be done?']
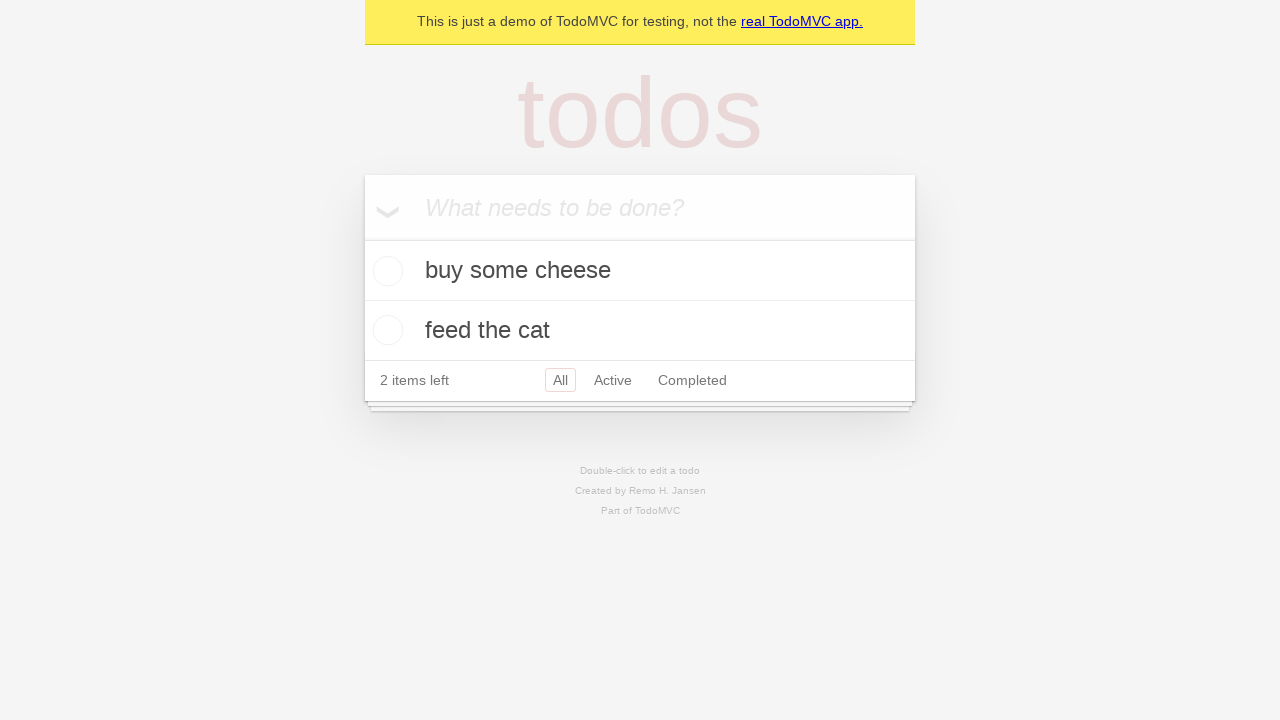

Verified both todo items are stored in localStorage
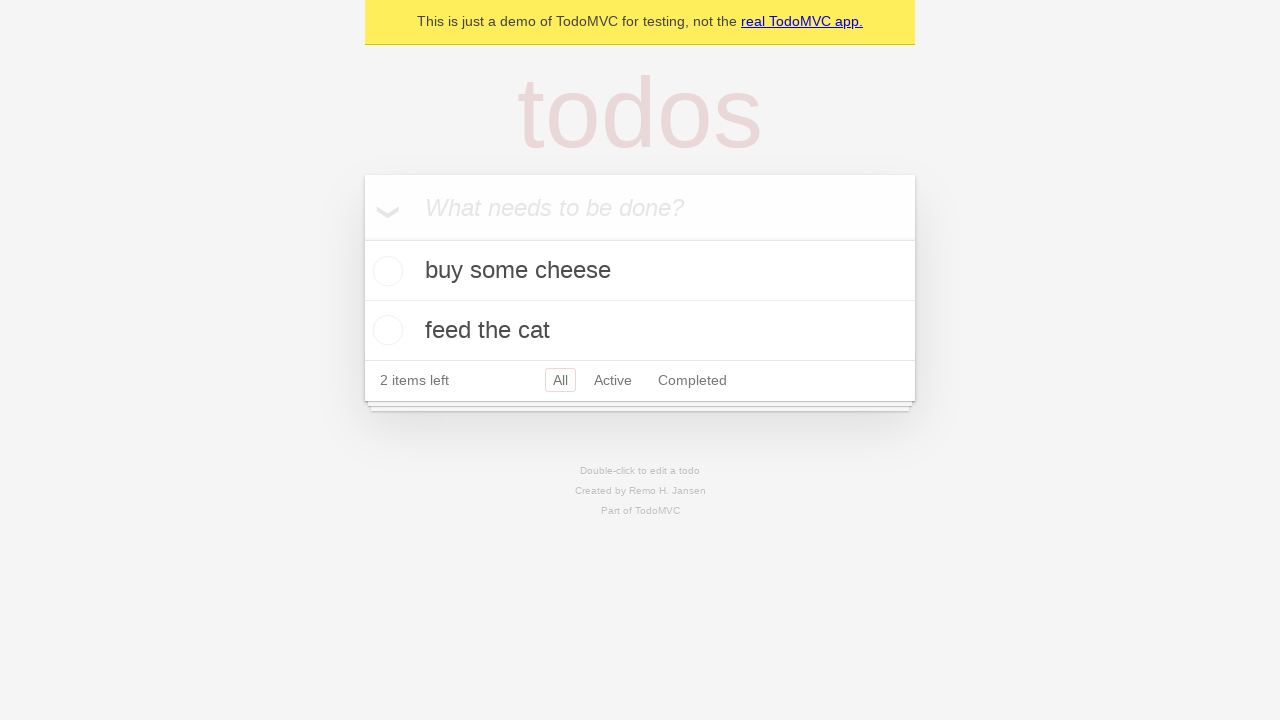

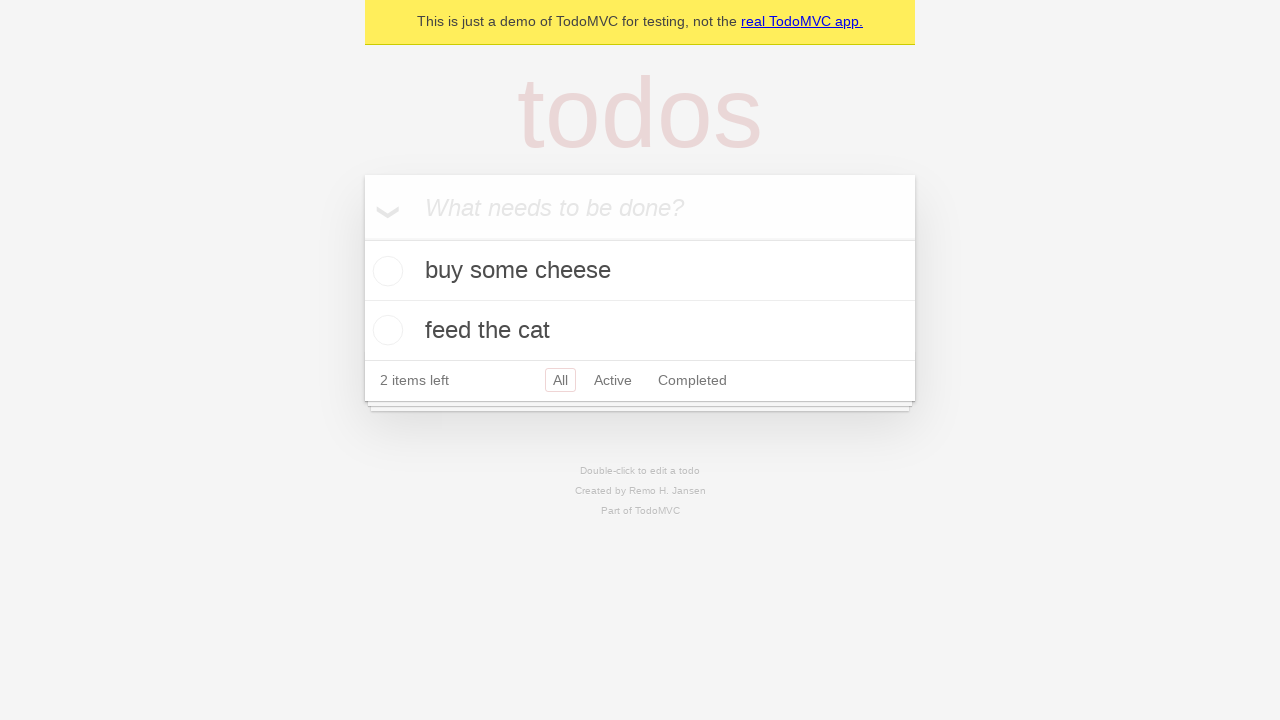